Tests a slow calculator by setting a delay value, performing an addition operation (7 + 8), and verifying the result equals 15

Starting URL: https://bonigarcia.dev/selenium-webdriver-java/slow-calculator.html

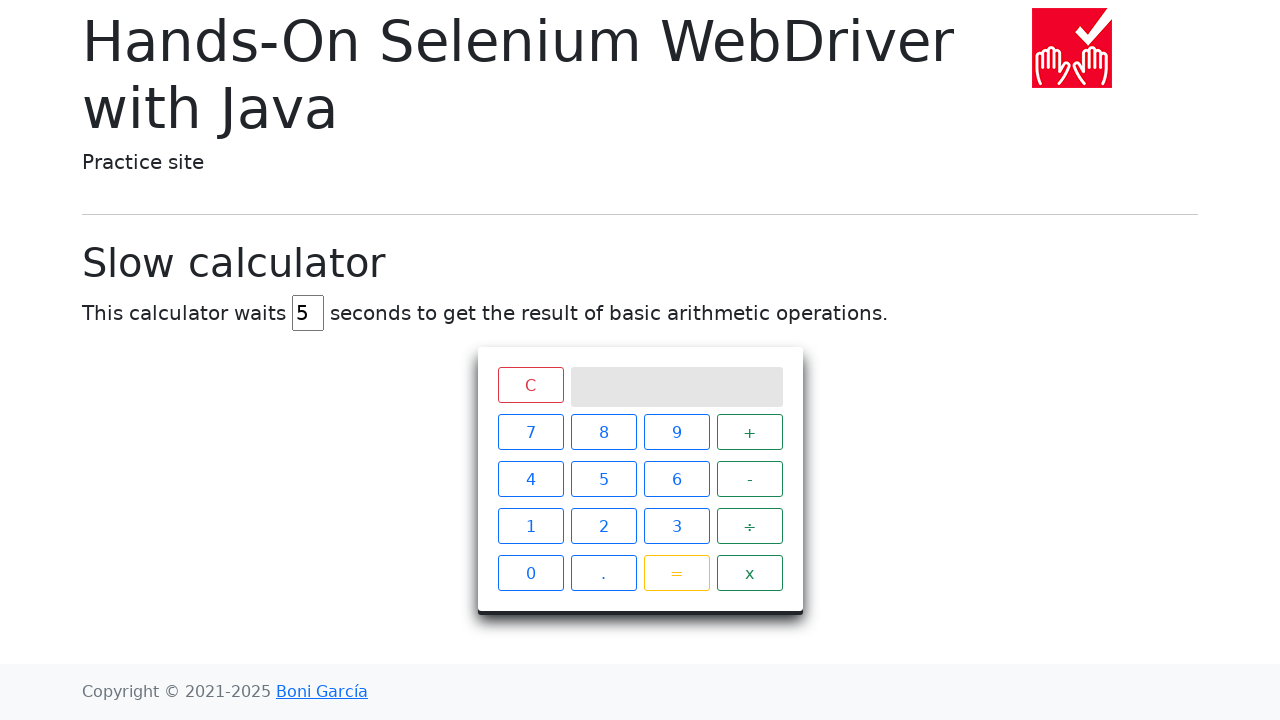

Waited for and located the delay input field
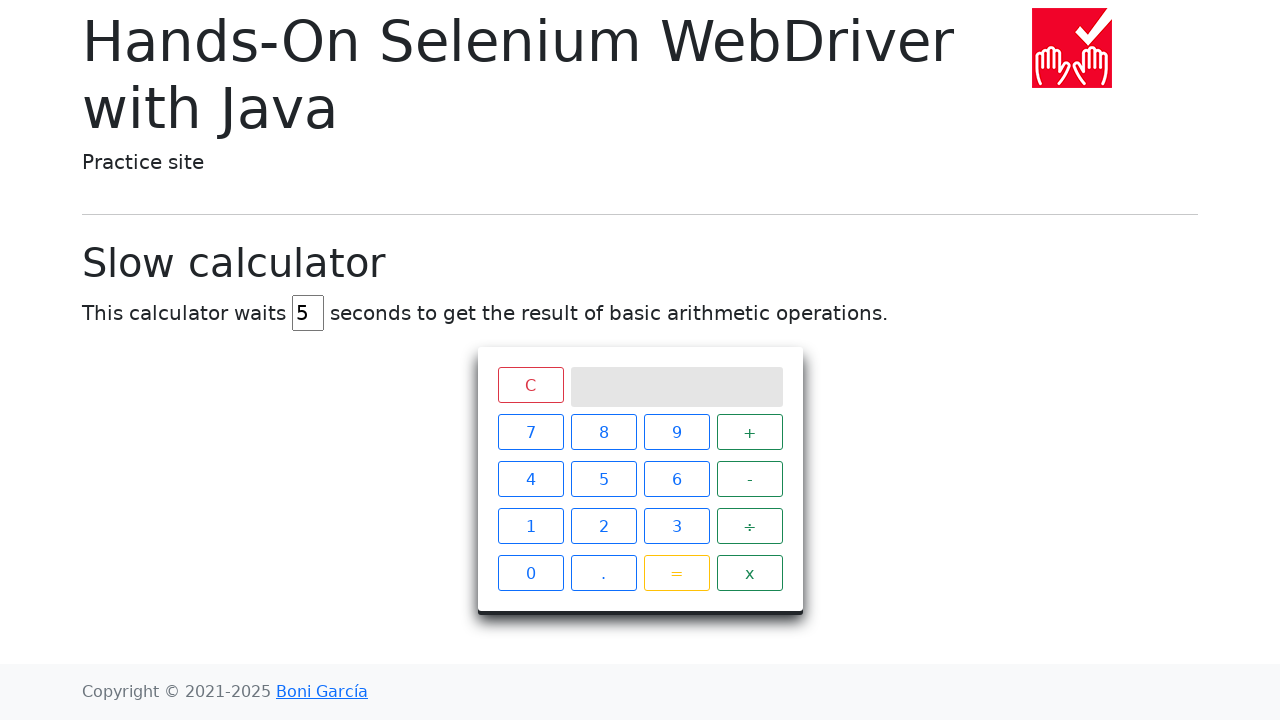

Cleared the delay input field
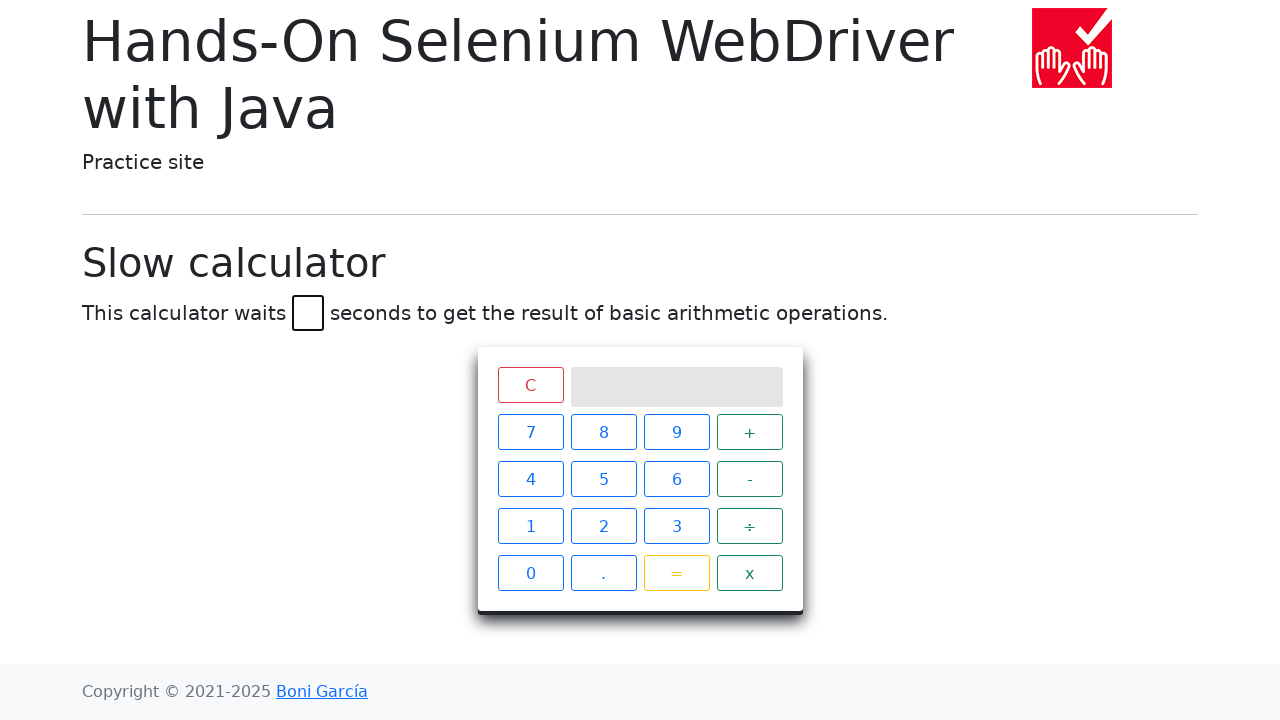

Set delay value to 45 seconds
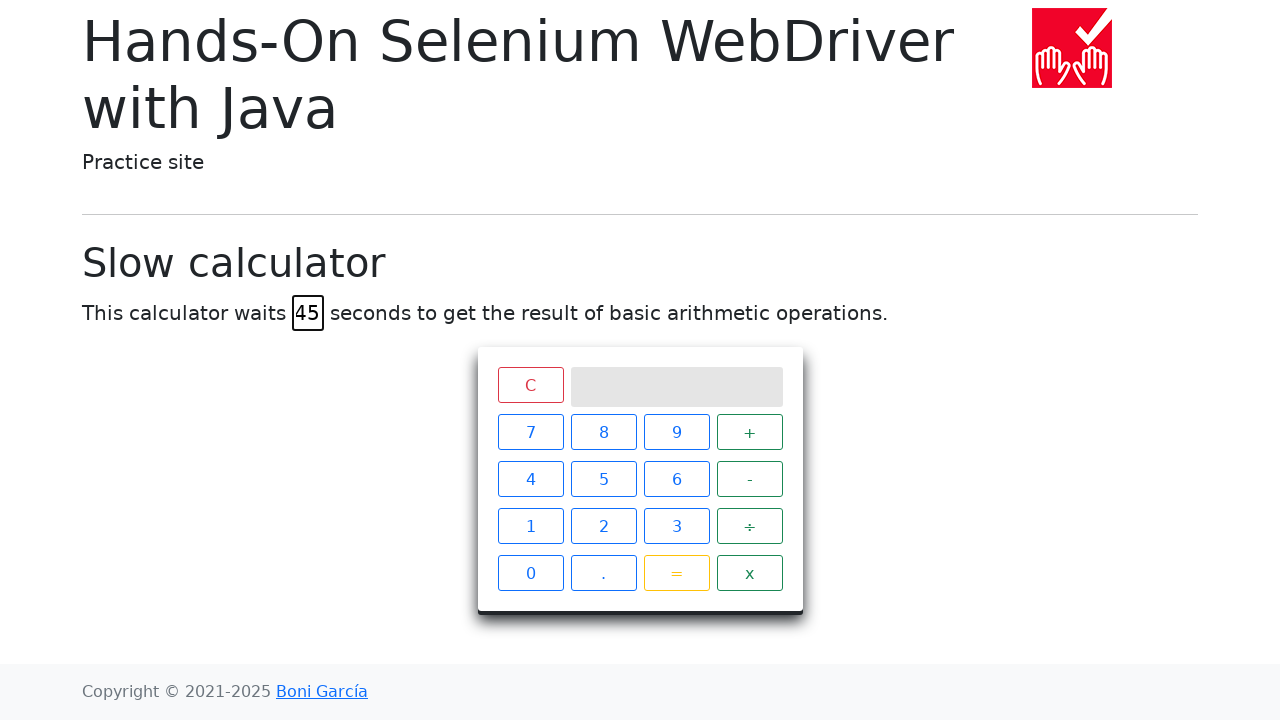

Clicked number 7 on the calculator at (530, 432) on xpath=//div[@class='keys']/span[text()='7']
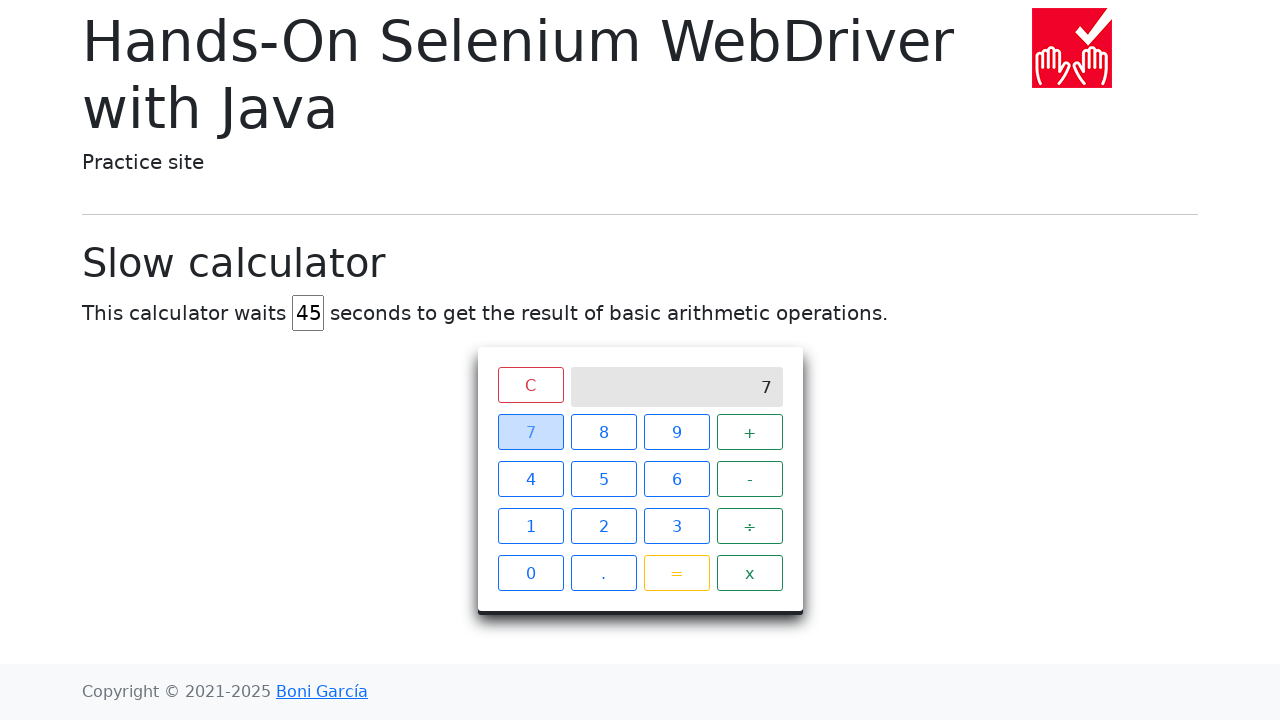

Clicked plus operator on the calculator at (750, 432) on xpath=//div[@class='keys']/span[text()='+']
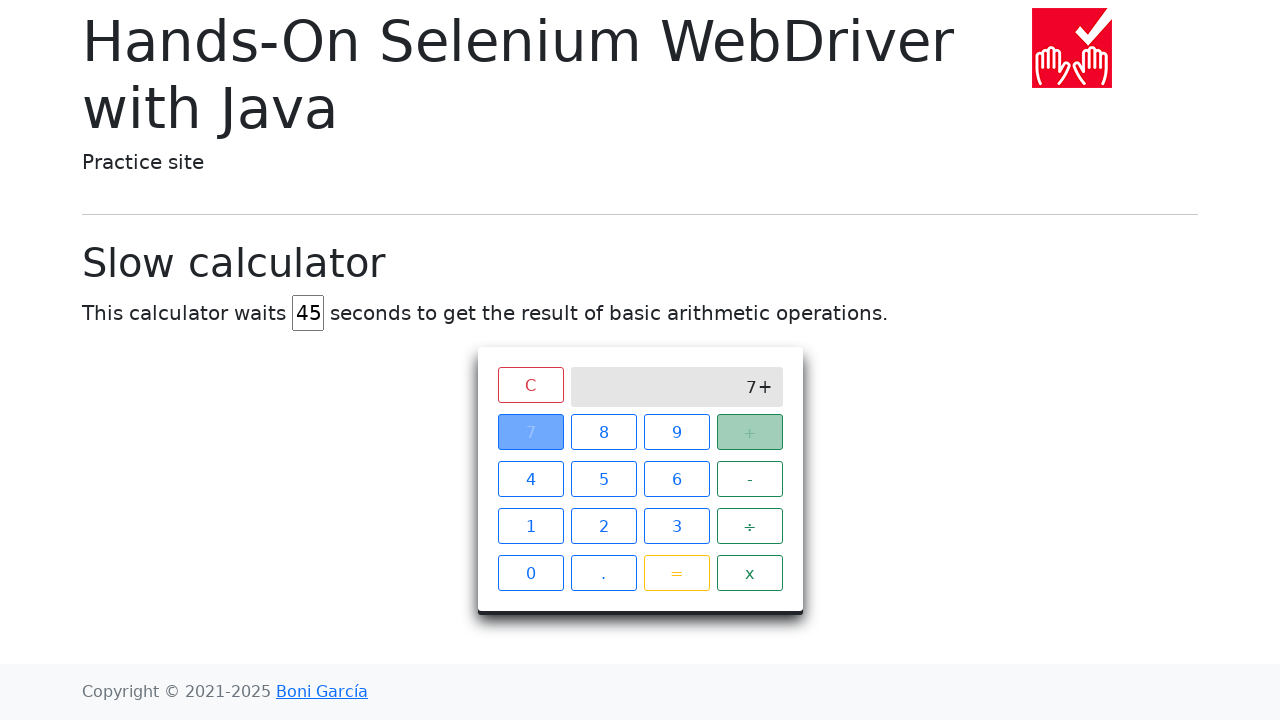

Clicked number 8 on the calculator at (604, 432) on xpath=//div[@class='keys']/span[text()='8']
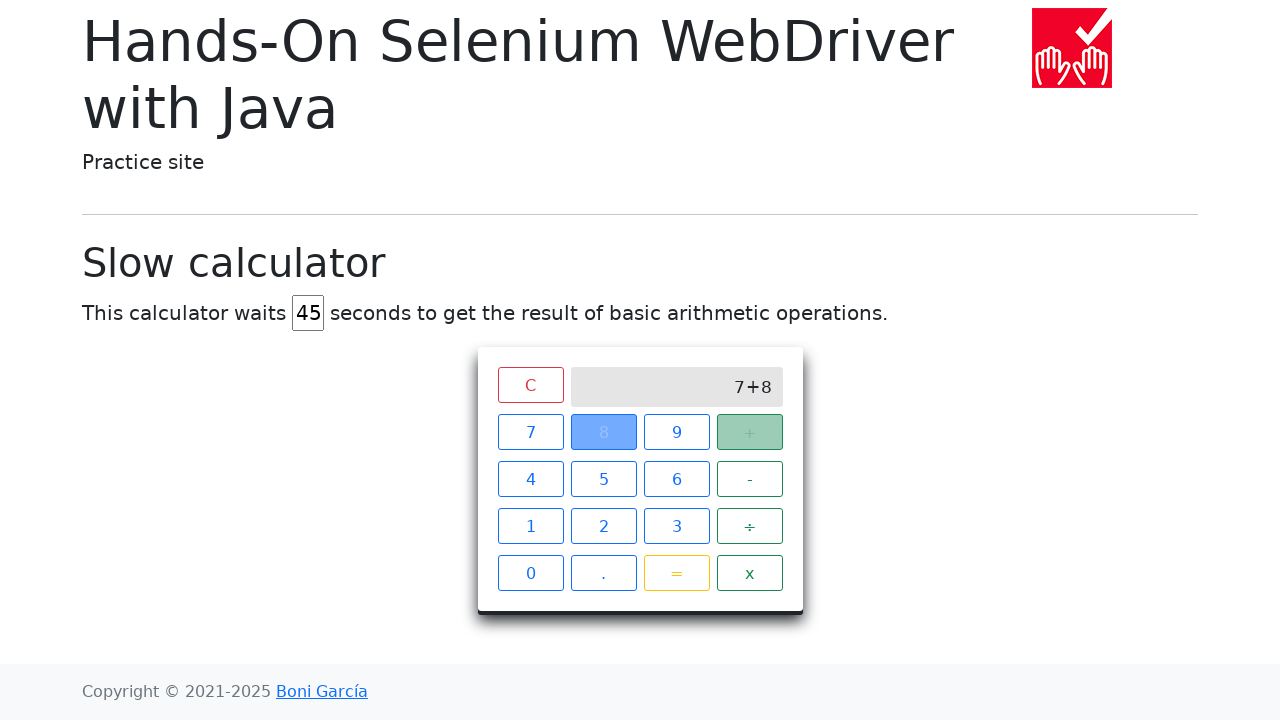

Clicked equals button to execute the calculation at (676, 573) on xpath=//div[@class='keys']/span[text()='=']
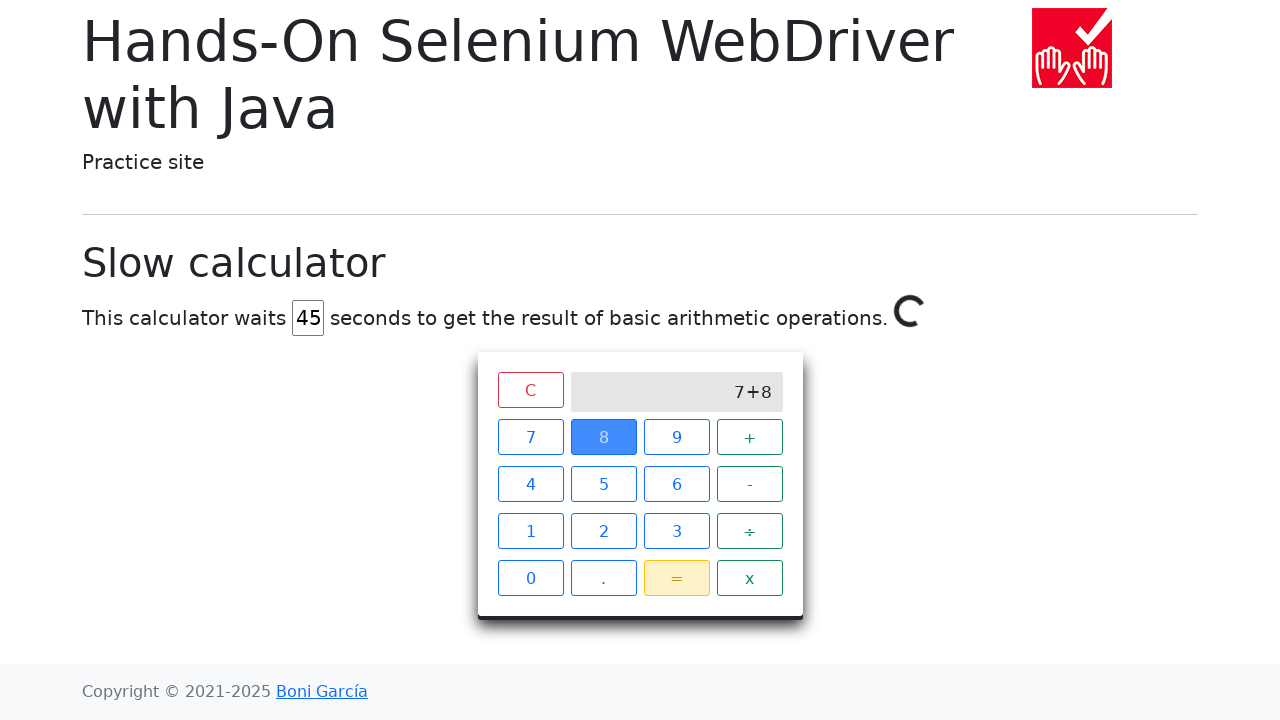

Verified that the calculator result equals 15
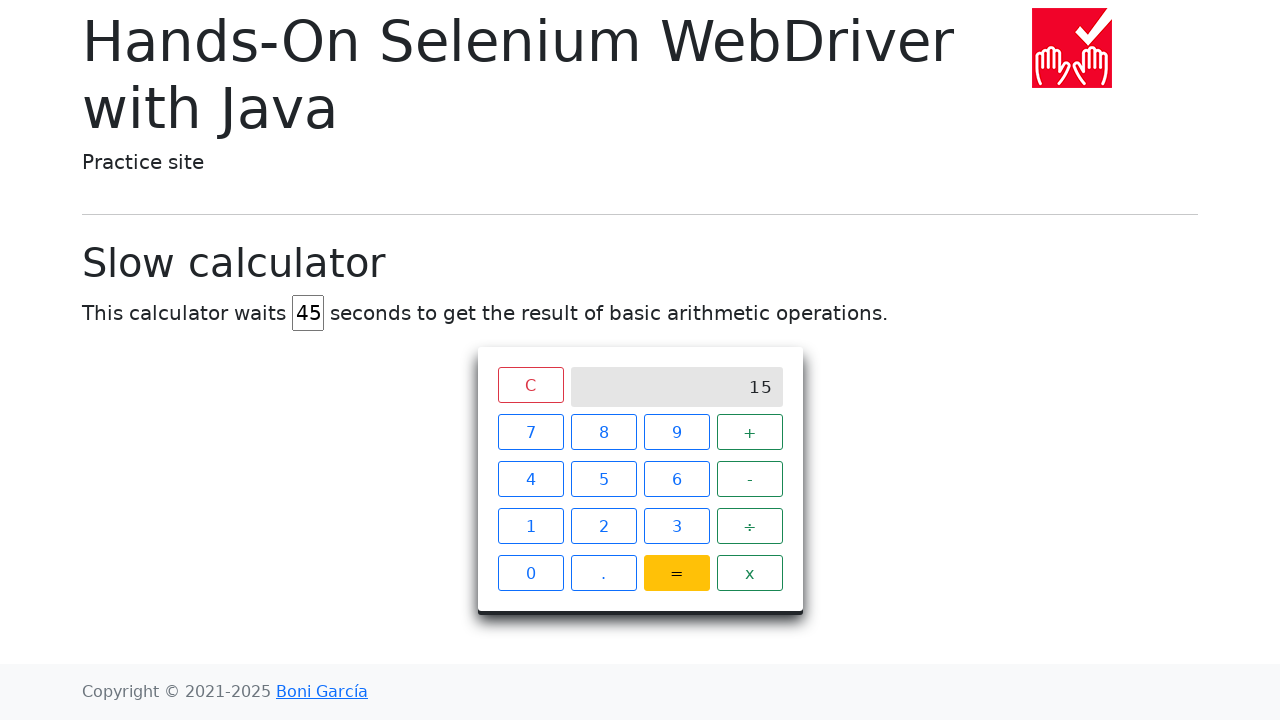

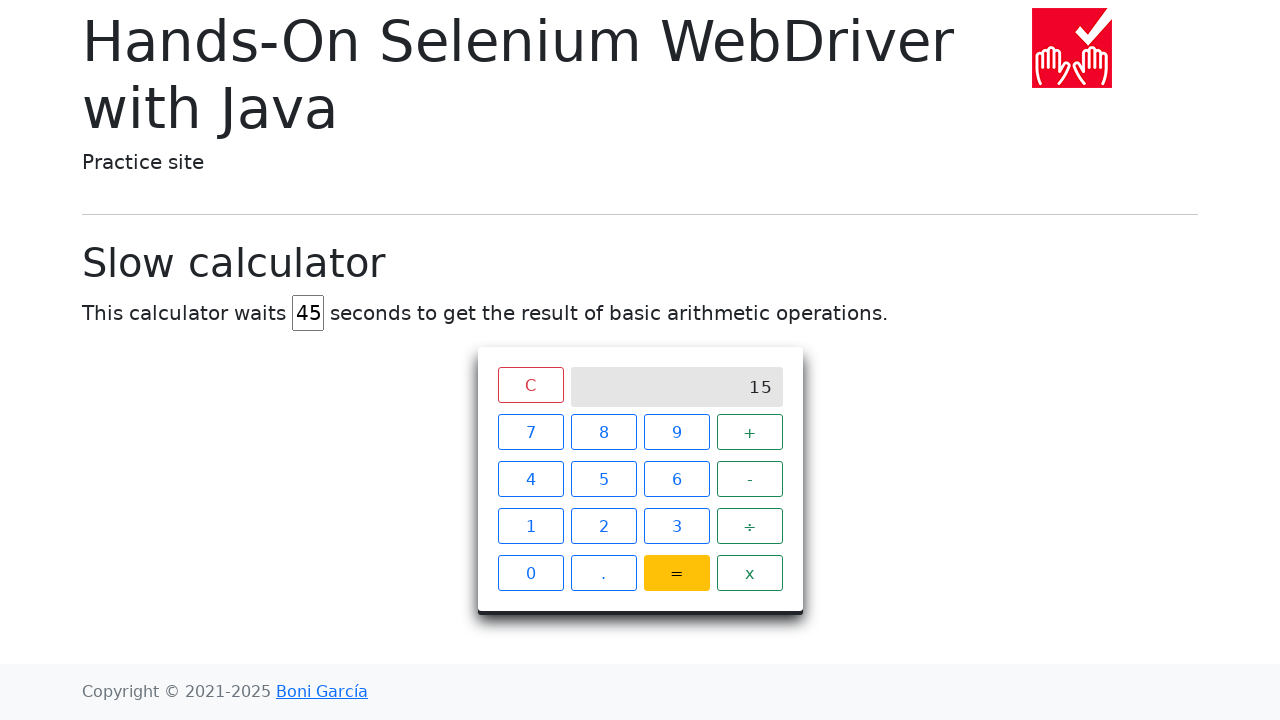